Tests multi-select dropdown functionality by selecting multiple options, then deselecting all options in a W3Schools demo page

Starting URL: https://www.w3schools.com/tags/tryit.asp?filename=tryhtml_select_multiple

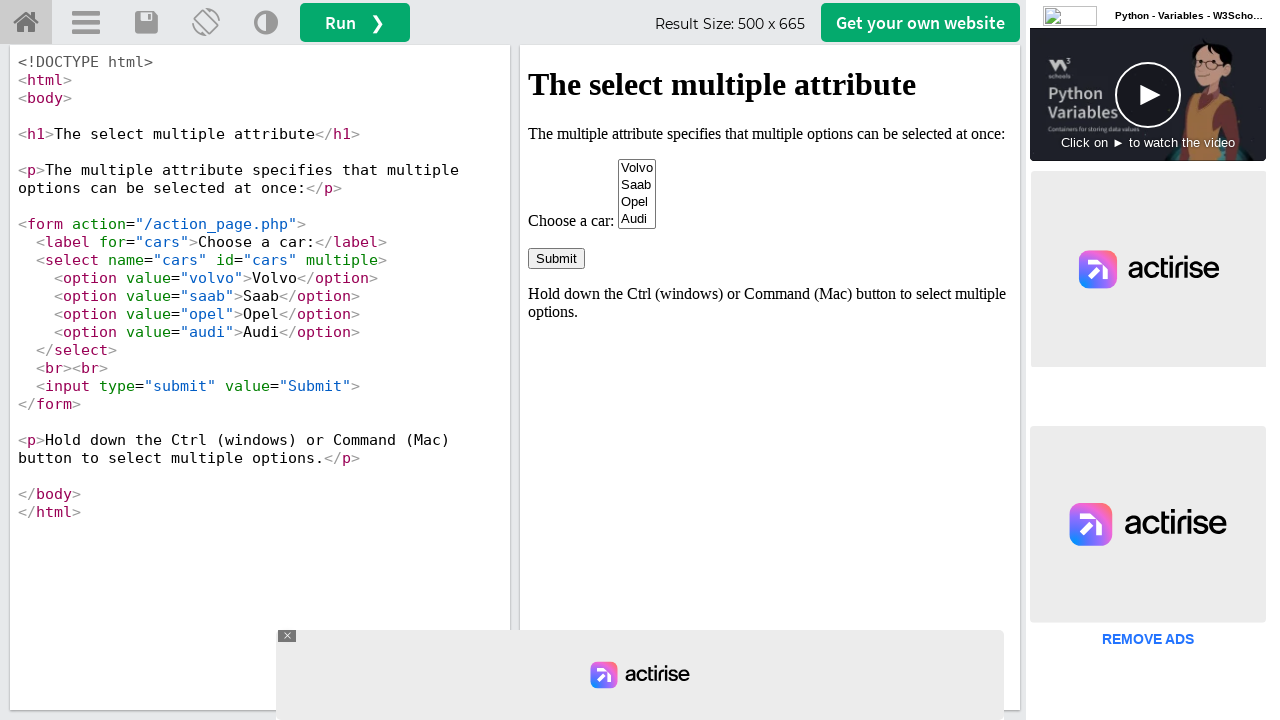

Located iframe containing the W3Schools demo
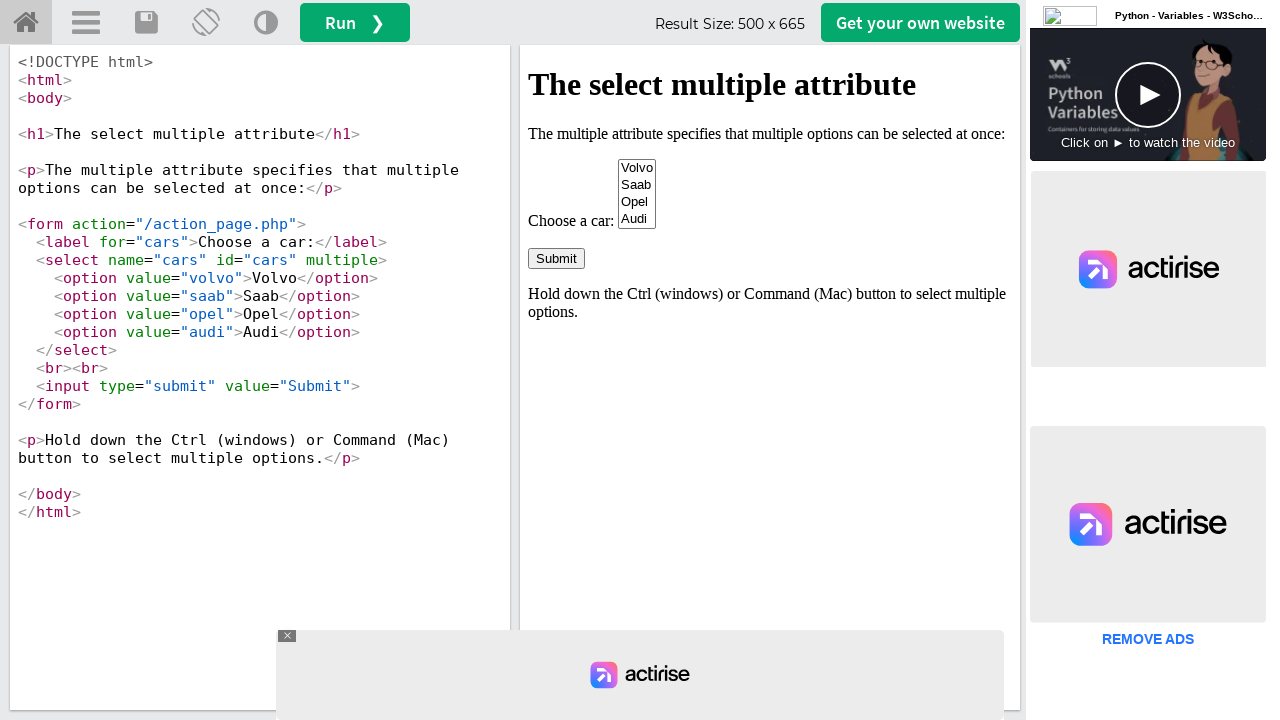

Located multi-select dropdown element with id 'cars'
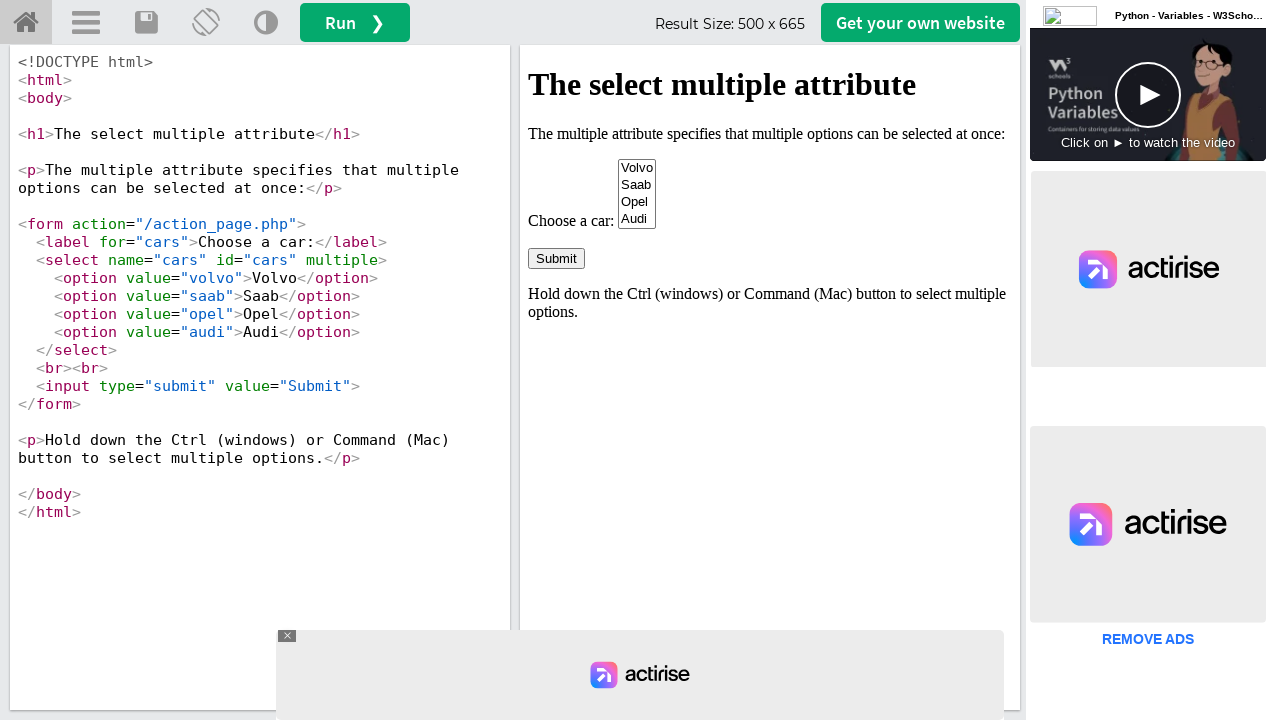

Selected 'Volvo' from the dropdown on iframe#iframeResult >> internal:control=enter-frame >> select#cars
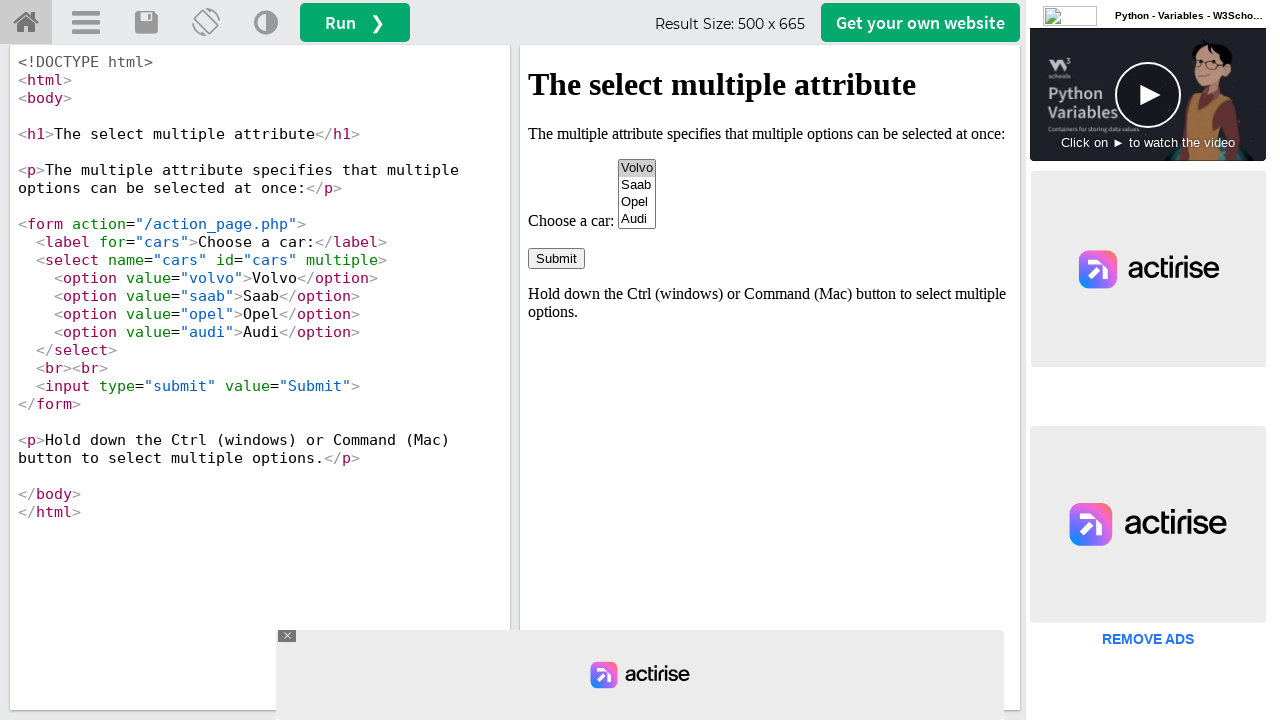

Selected 'Saab' (index 1) from the dropdown on iframe#iframeResult >> internal:control=enter-frame >> select#cars
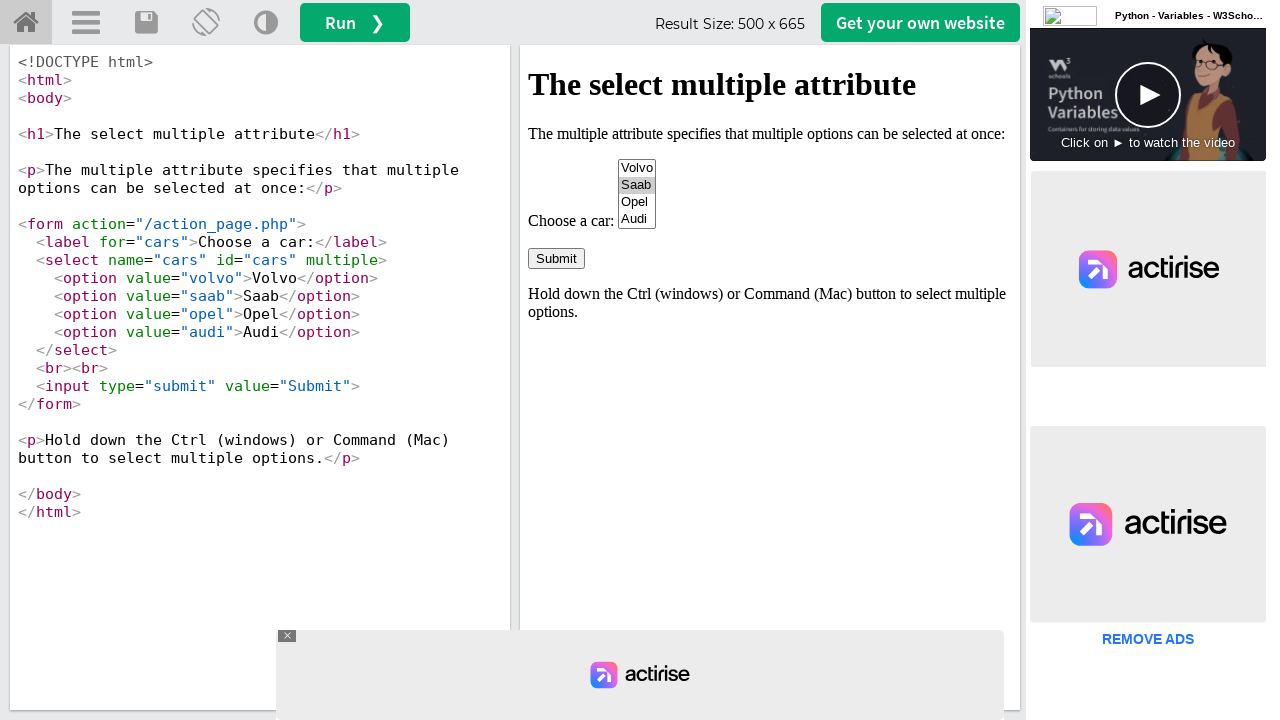

Selected 'Opel' (index 2) from the dropdown on iframe#iframeResult >> internal:control=enter-frame >> select#cars
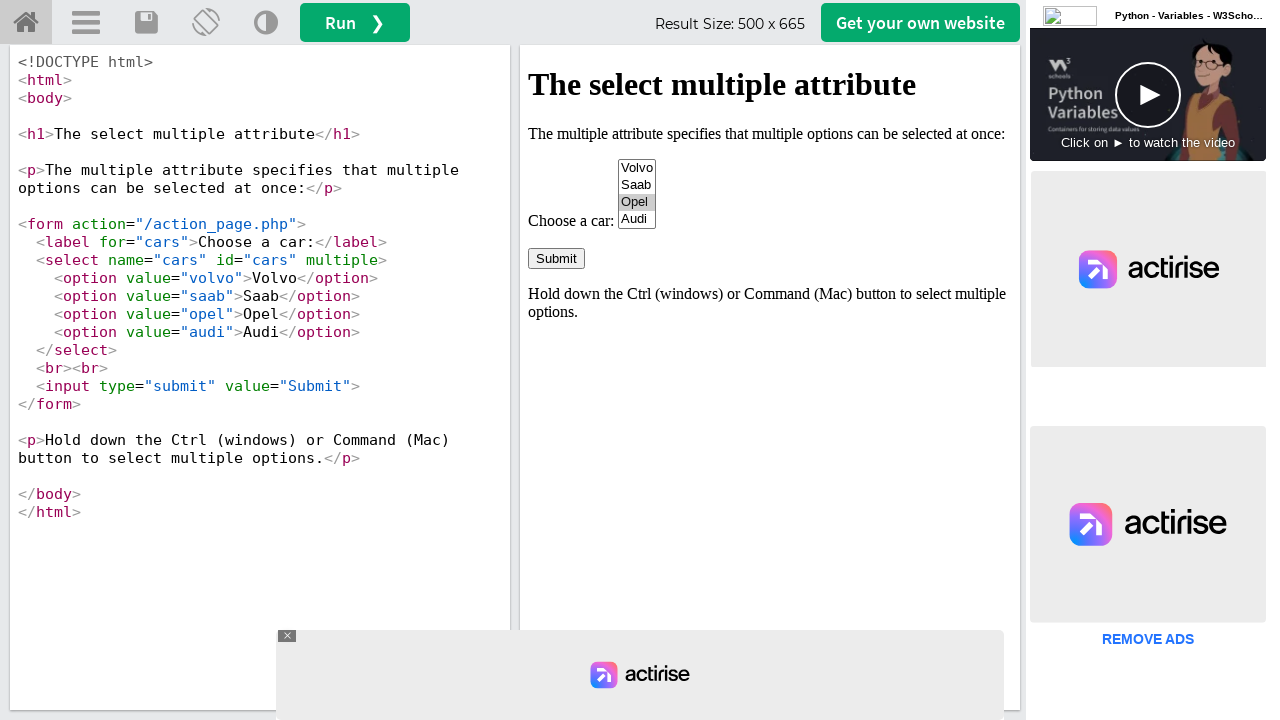

Selected 'Audi' (index 3) from the dropdown on iframe#iframeResult >> internal:control=enter-frame >> select#cars
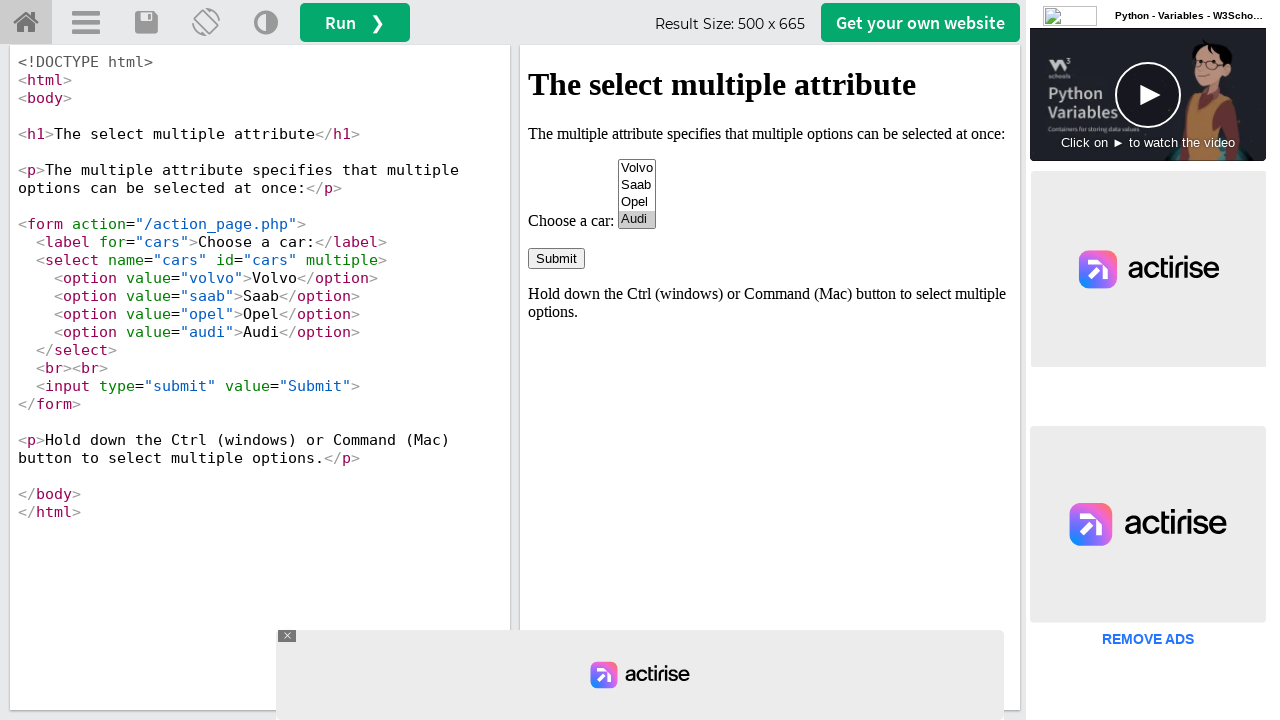

Deselected all options from the multi-select dropdown on iframe#iframeResult >> internal:control=enter-frame >> select#cars
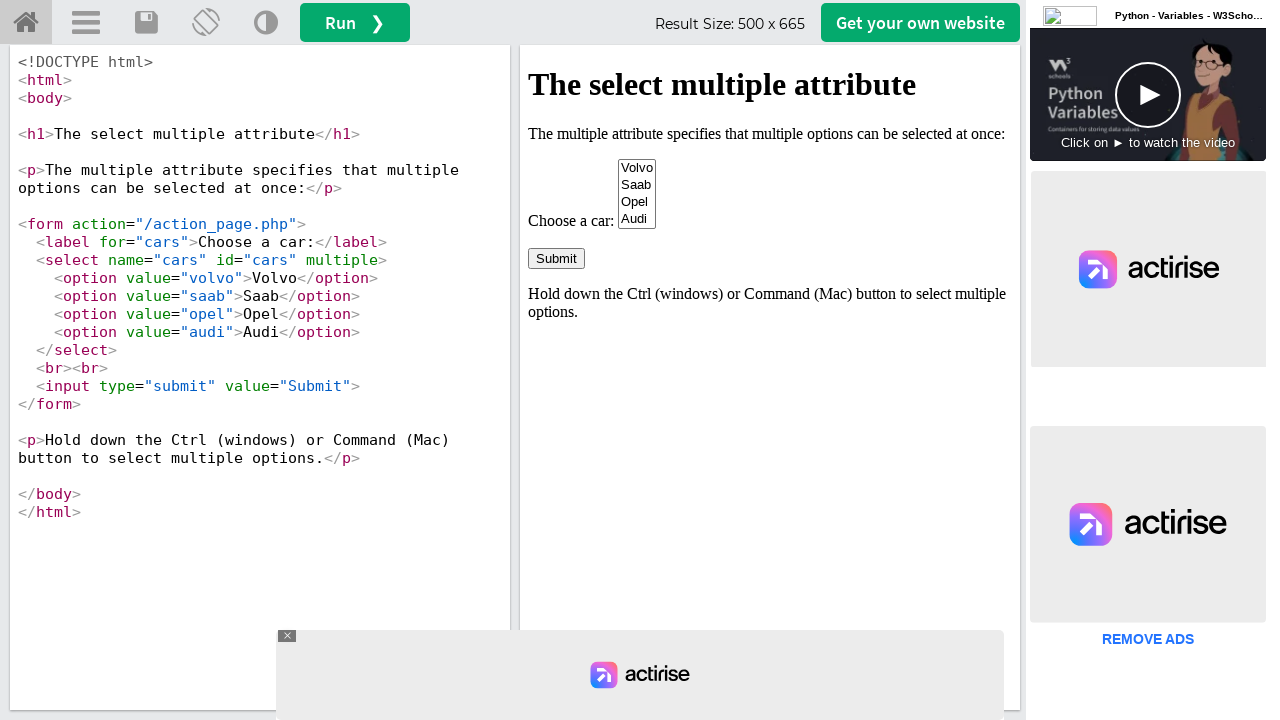

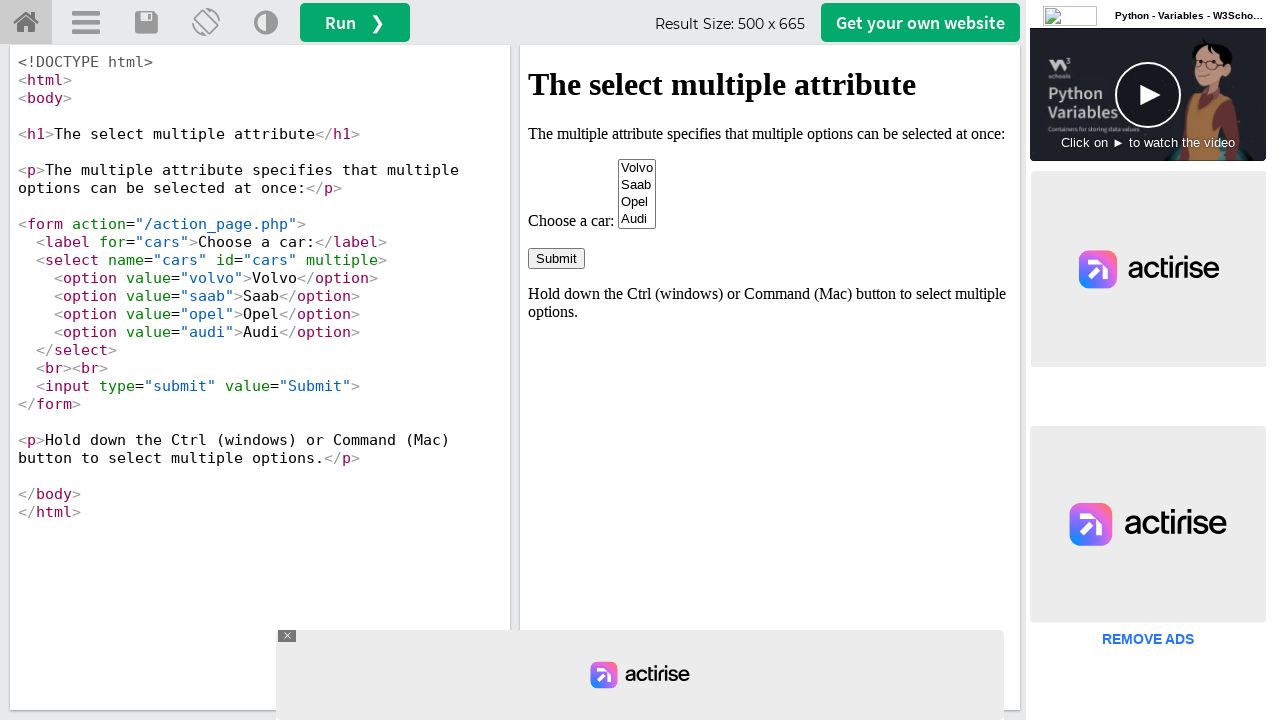